Tests keyboard key press functionality by sending a SPACE key to an input element and verifying the page displays the correct key pressed message.

Starting URL: http://the-internet.herokuapp.com/key_presses

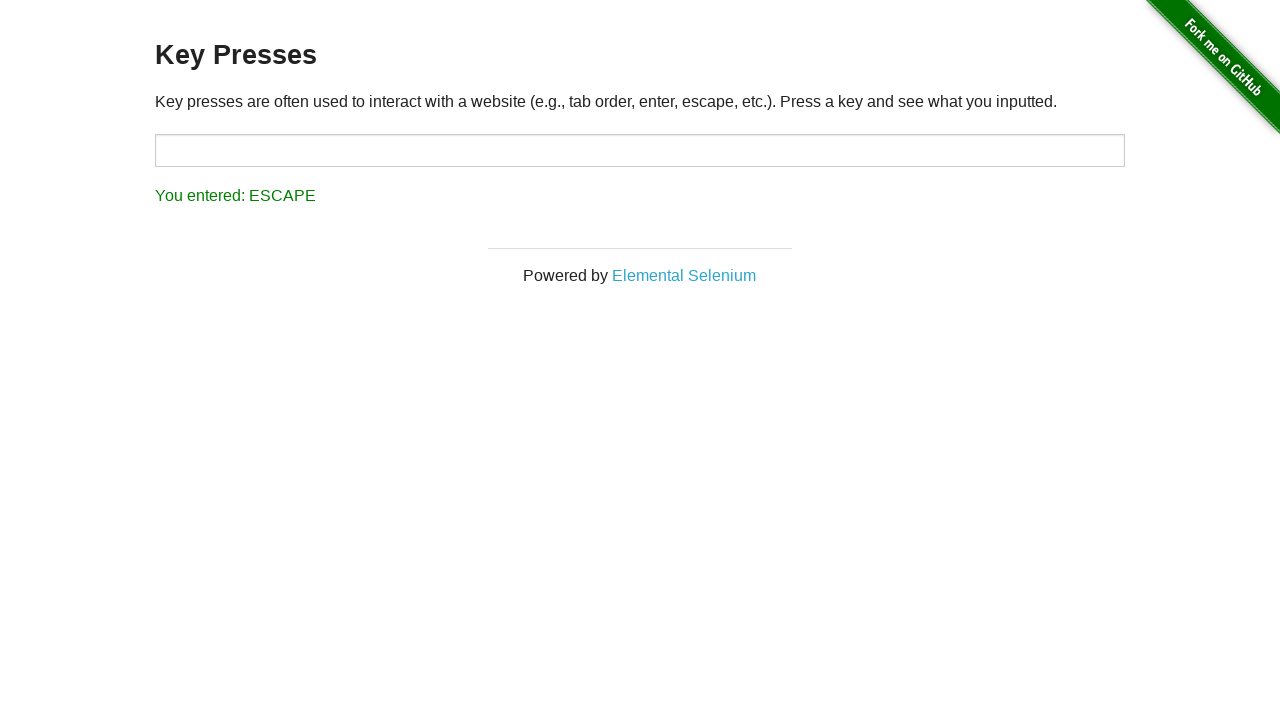

Pressed SPACE key on target input element on #target
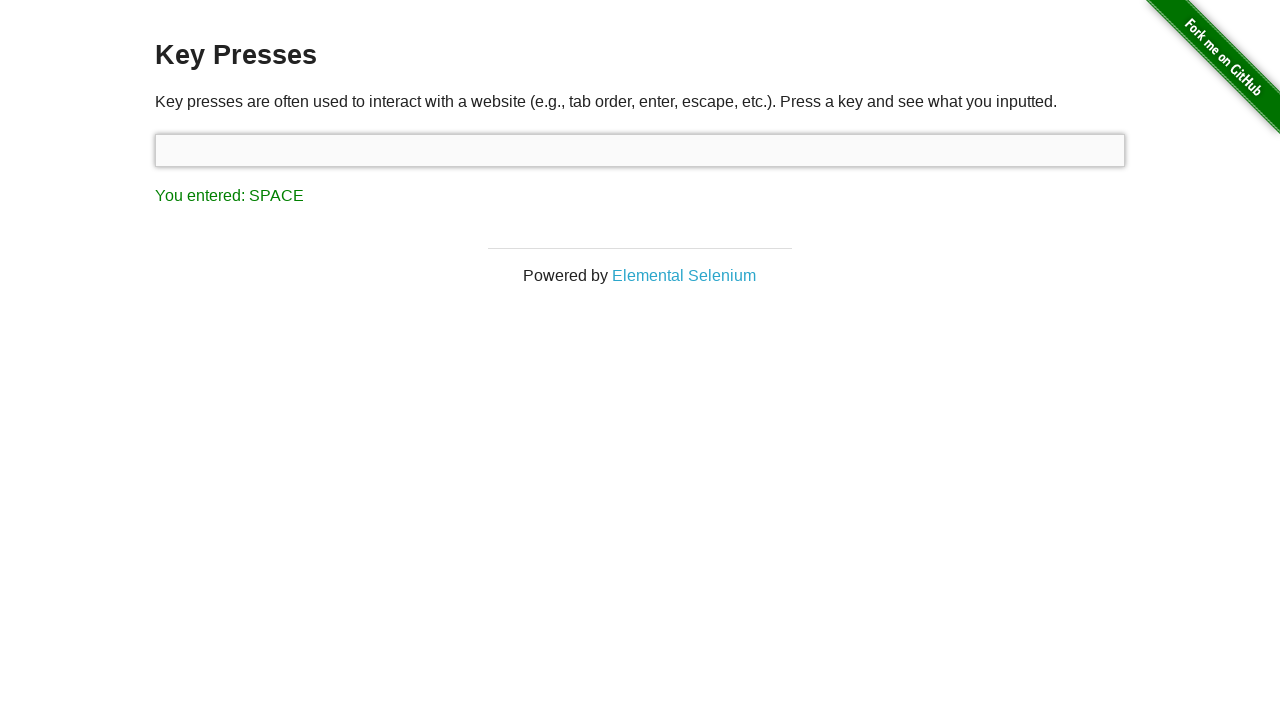

Result element loaded after key press
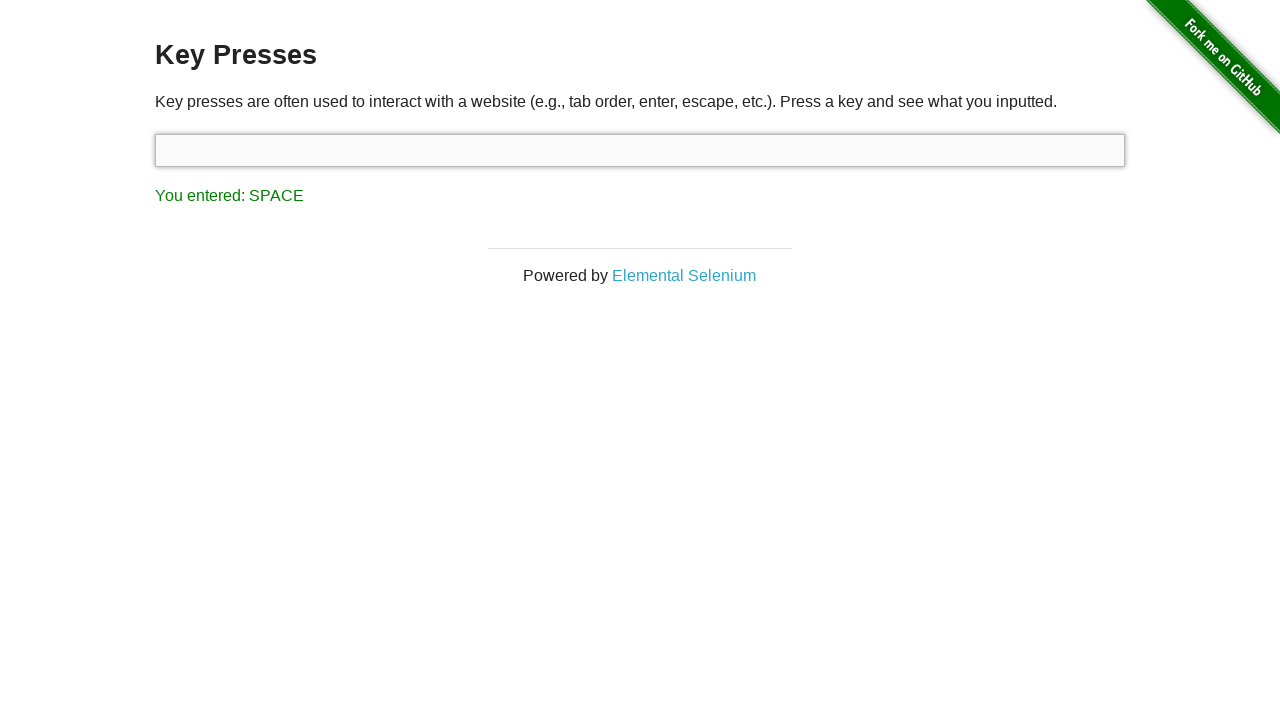

Retrieved result text content
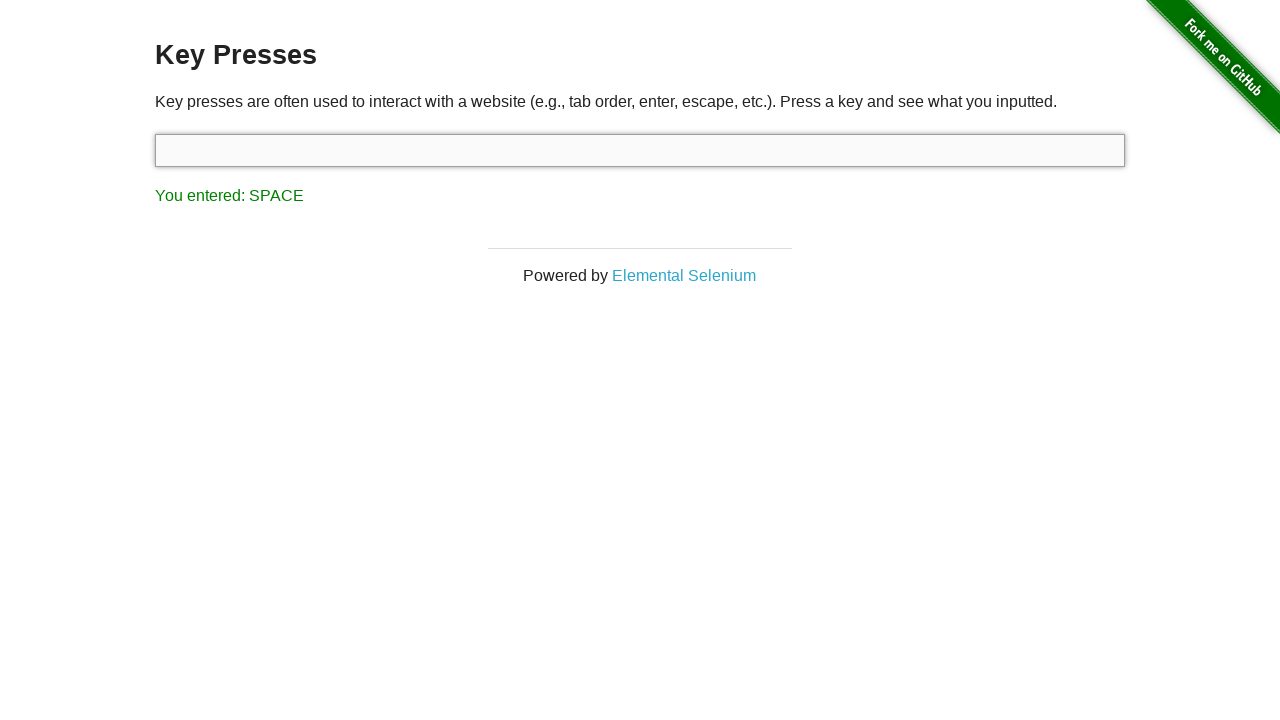

Verified result text correctly shows 'You entered: SPACE'
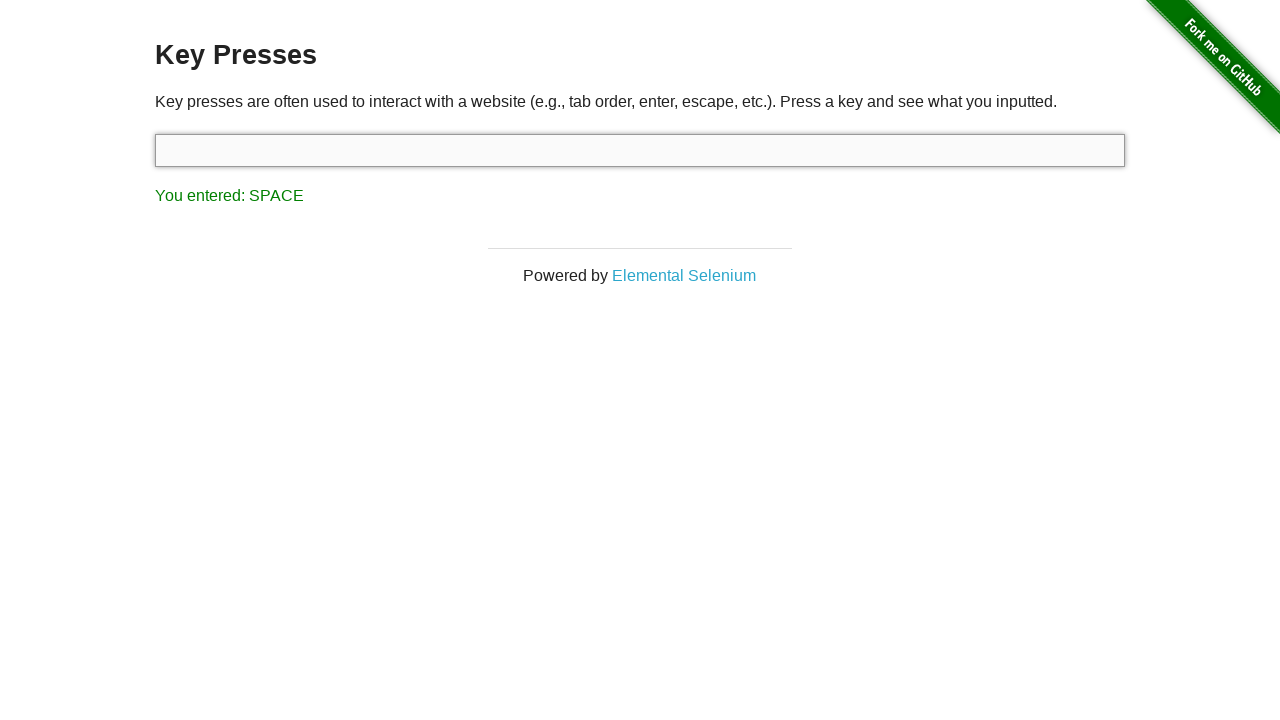

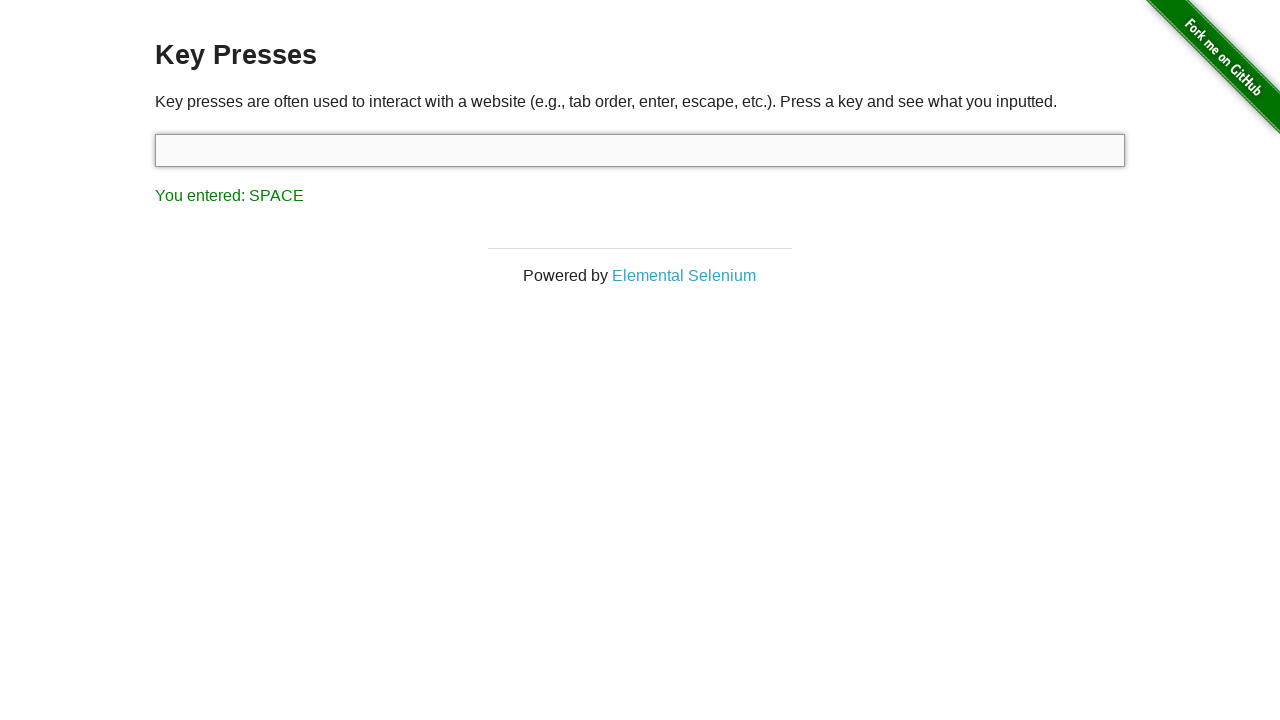